Clicks the news category button and verifies that no facts are displayed

Starting URL: https://til-jade.vercel.app/

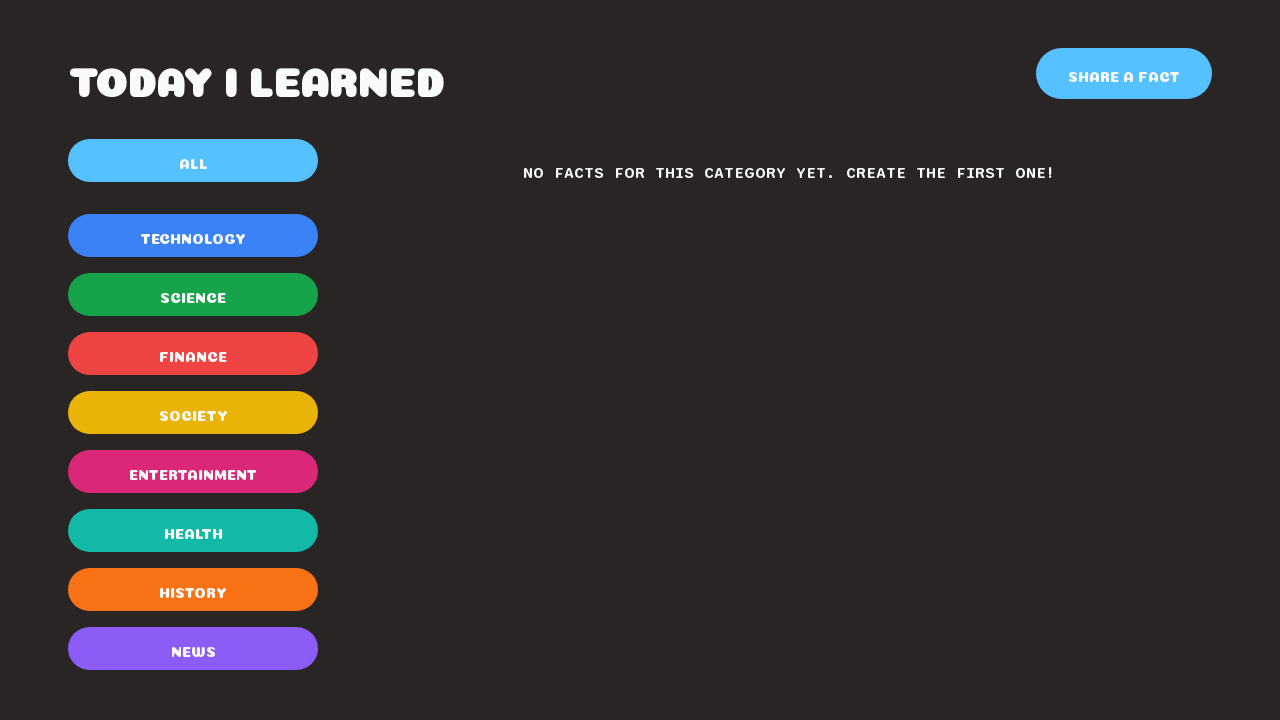

Clicked news category button at (193, 648) on button:has-text('news')
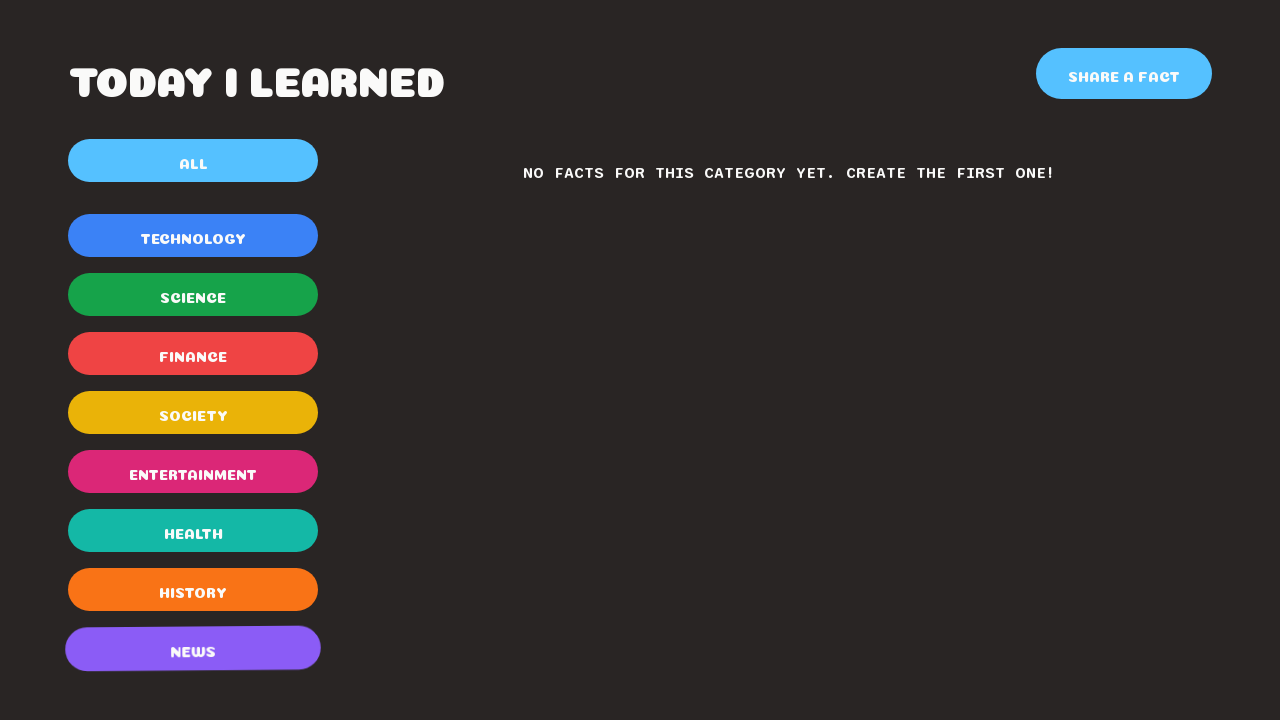

Located fact elements on page
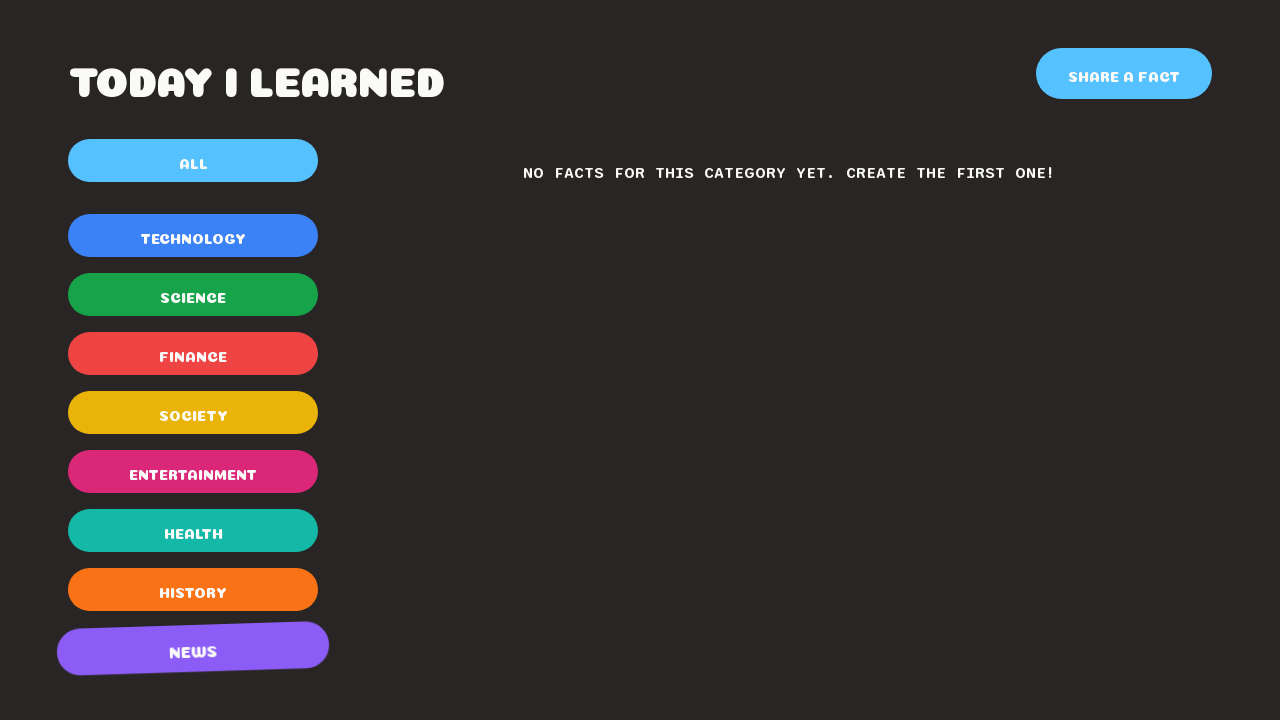

Verified that no facts are displayed (count == 0)
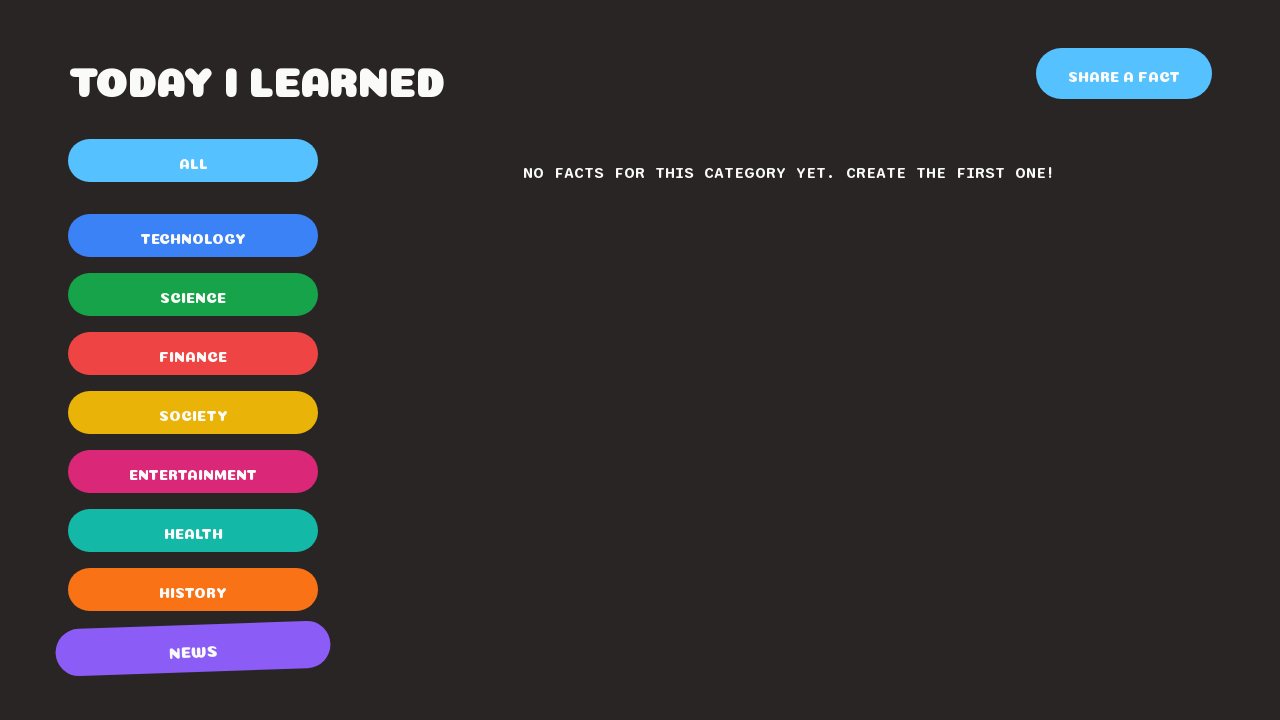

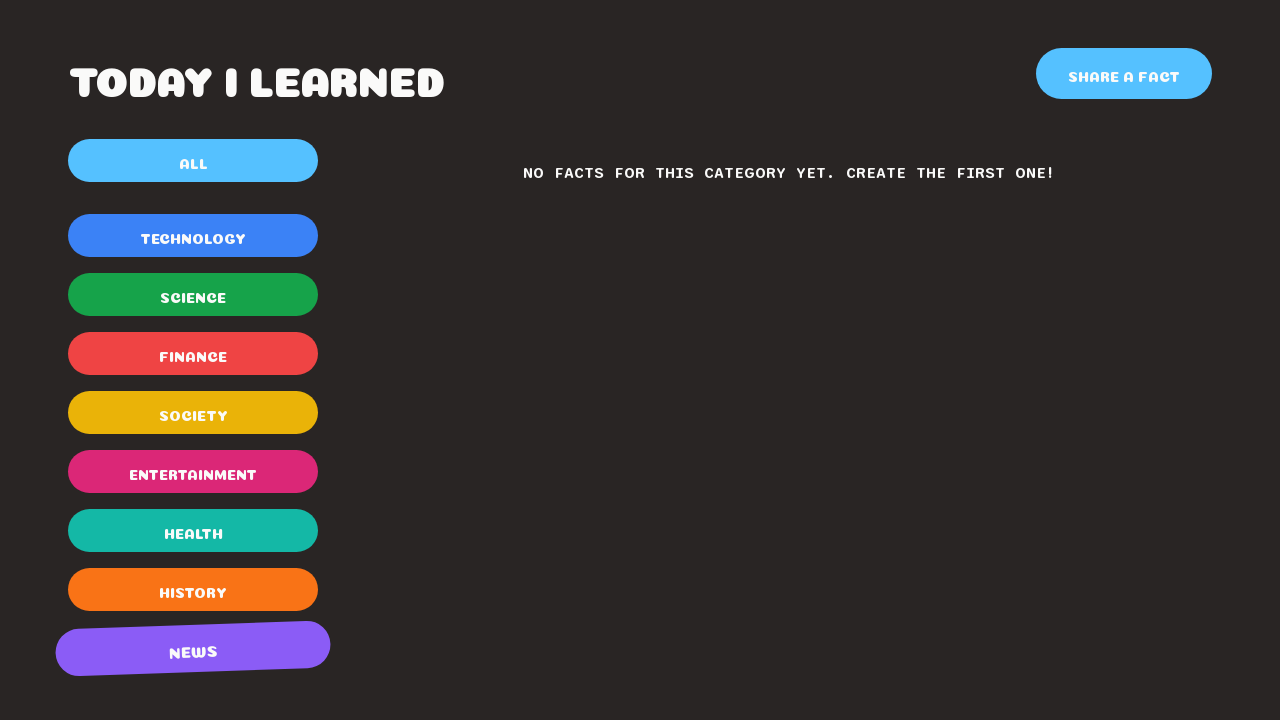